Tests drag and drop functionality by dragging an element into a droppable area within an iframe

Starting URL: https://jqueryui.com/droppable

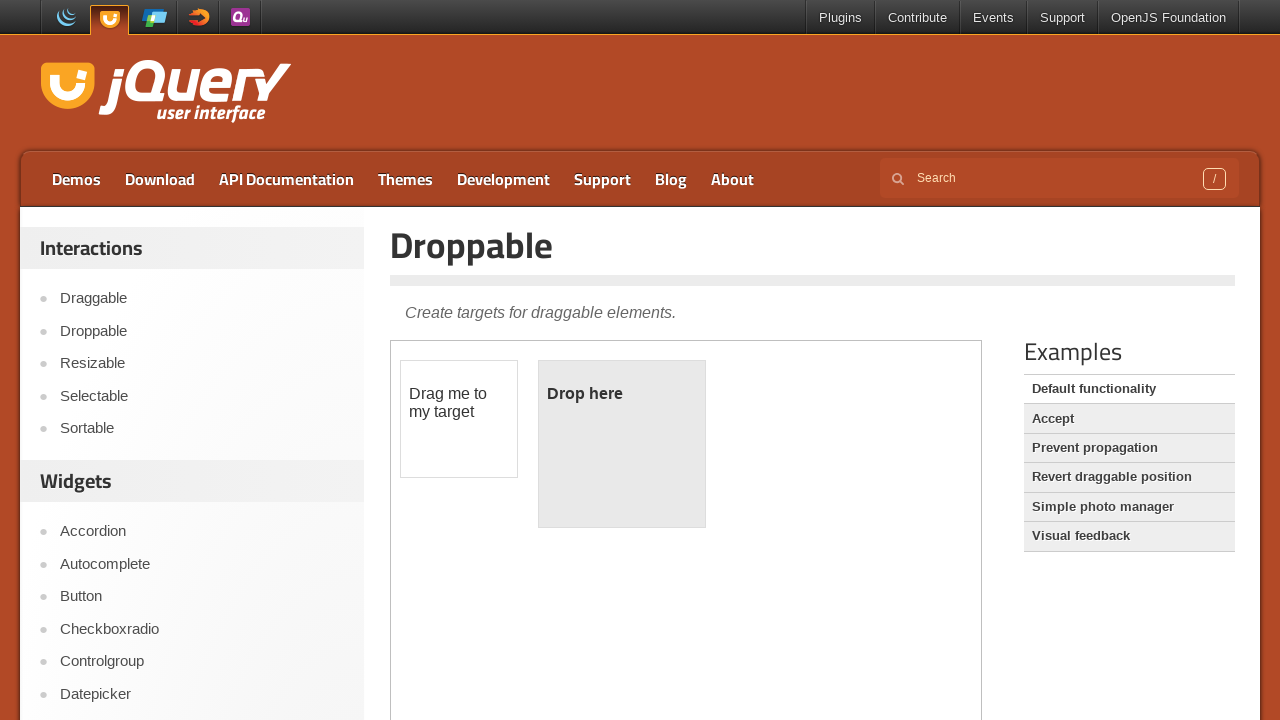

Located the first iframe containing drag and drop demo
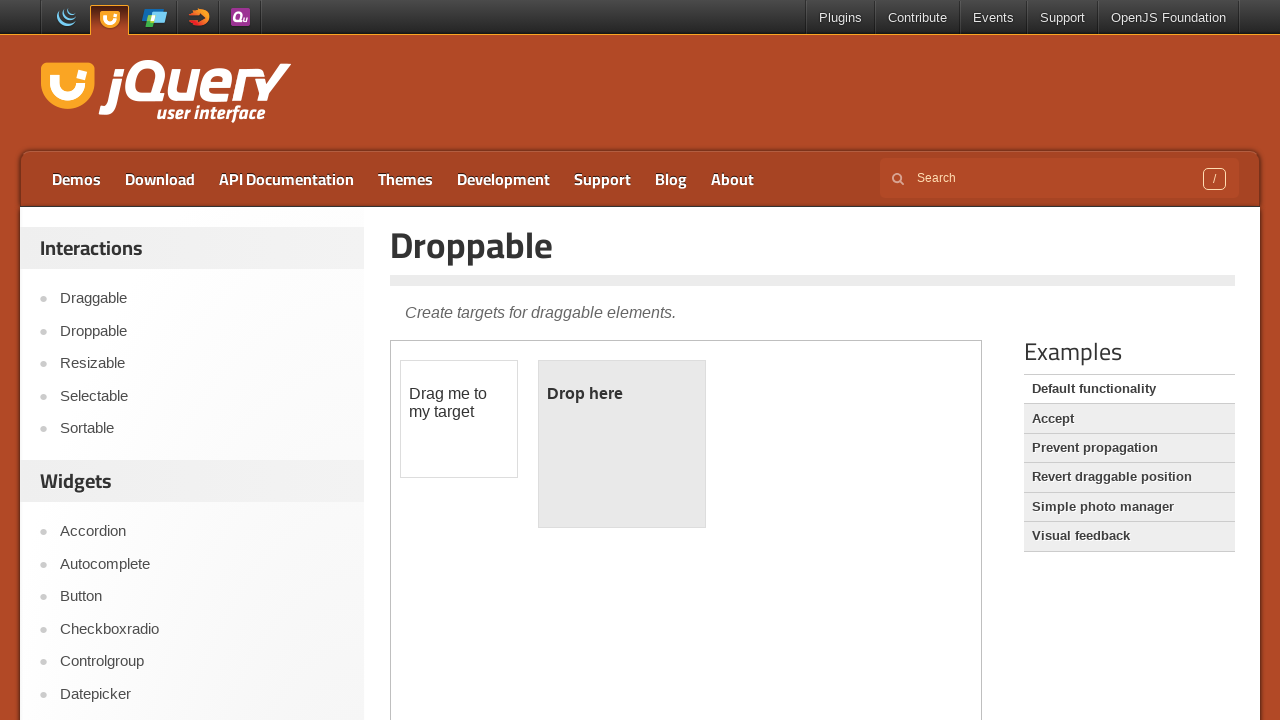

Located the draggable element with id 'draggable'
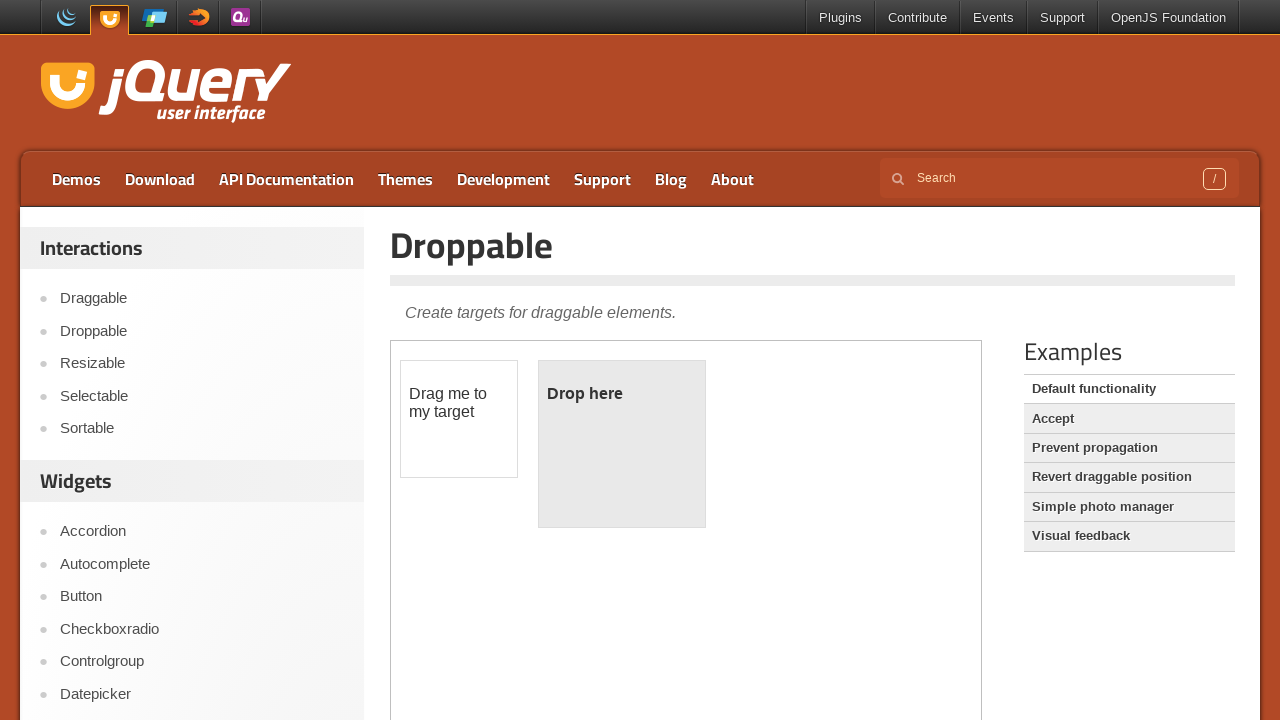

Located the droppable target element with id 'droppable'
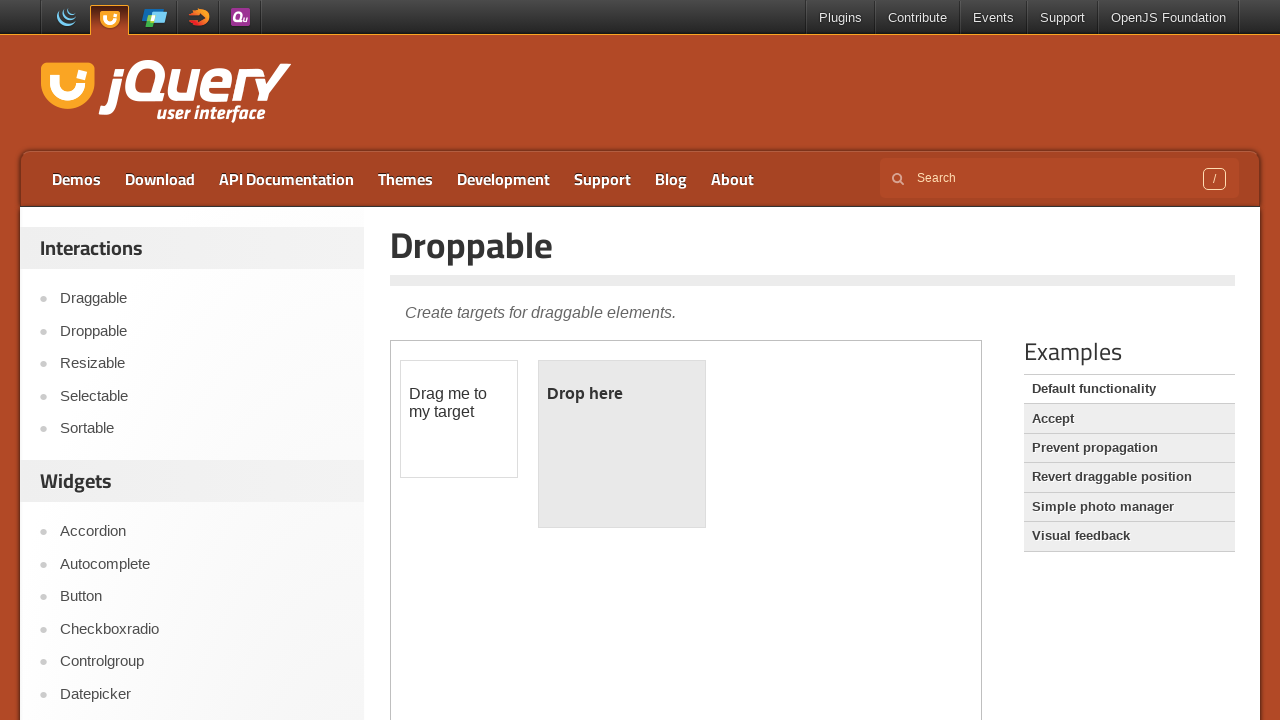

Dragged element into droppable area at (622, 444)
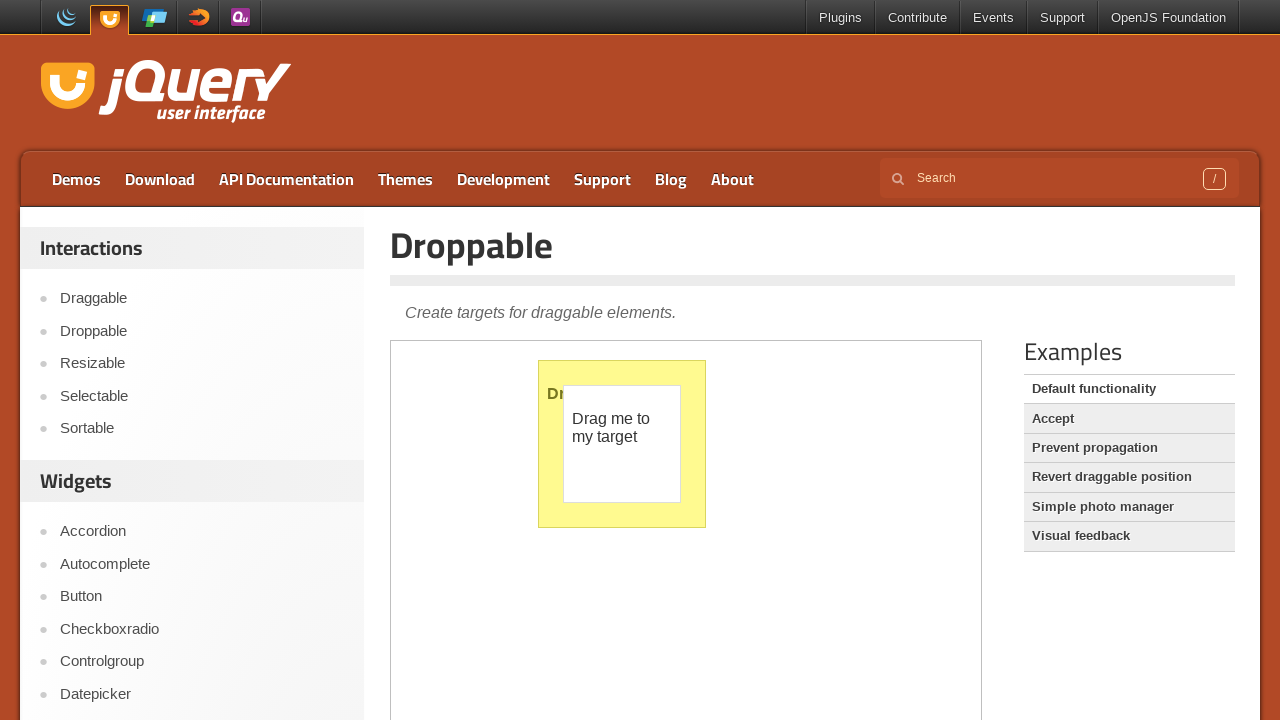

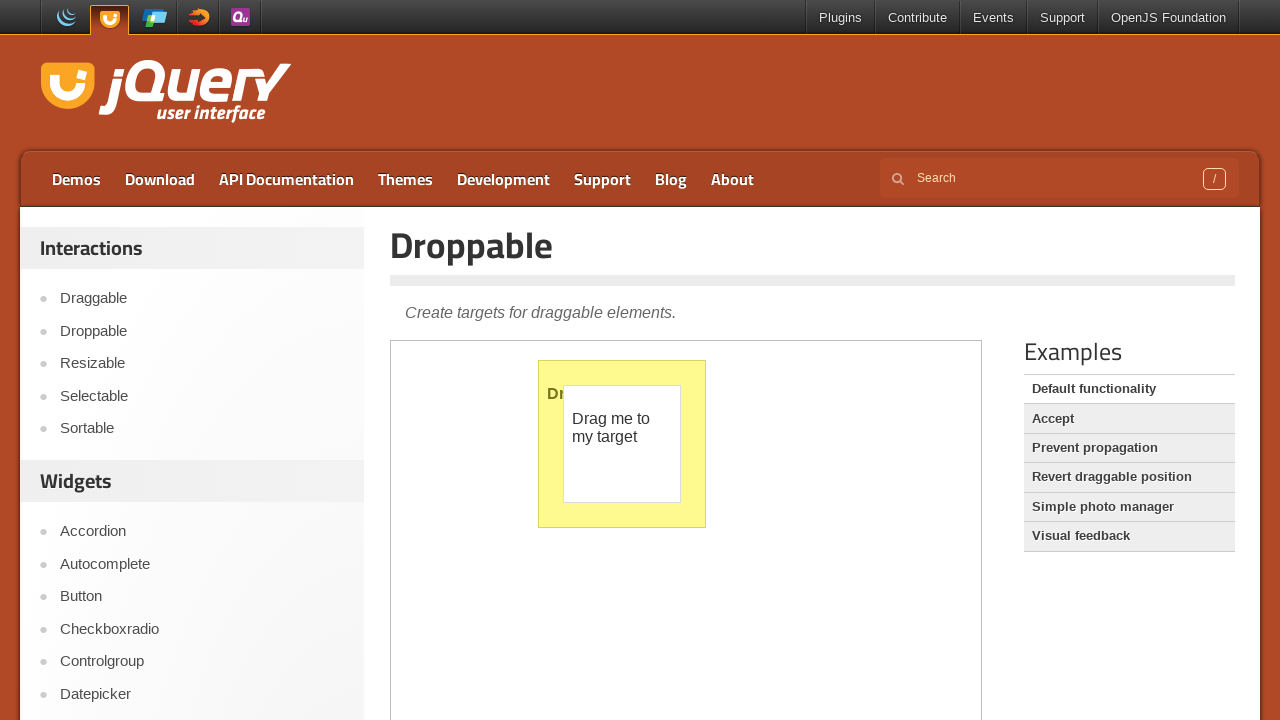